Tests un-marking items as complete by checking and then unchecking the toggle.

Starting URL: https://demo.playwright.dev/todomvc

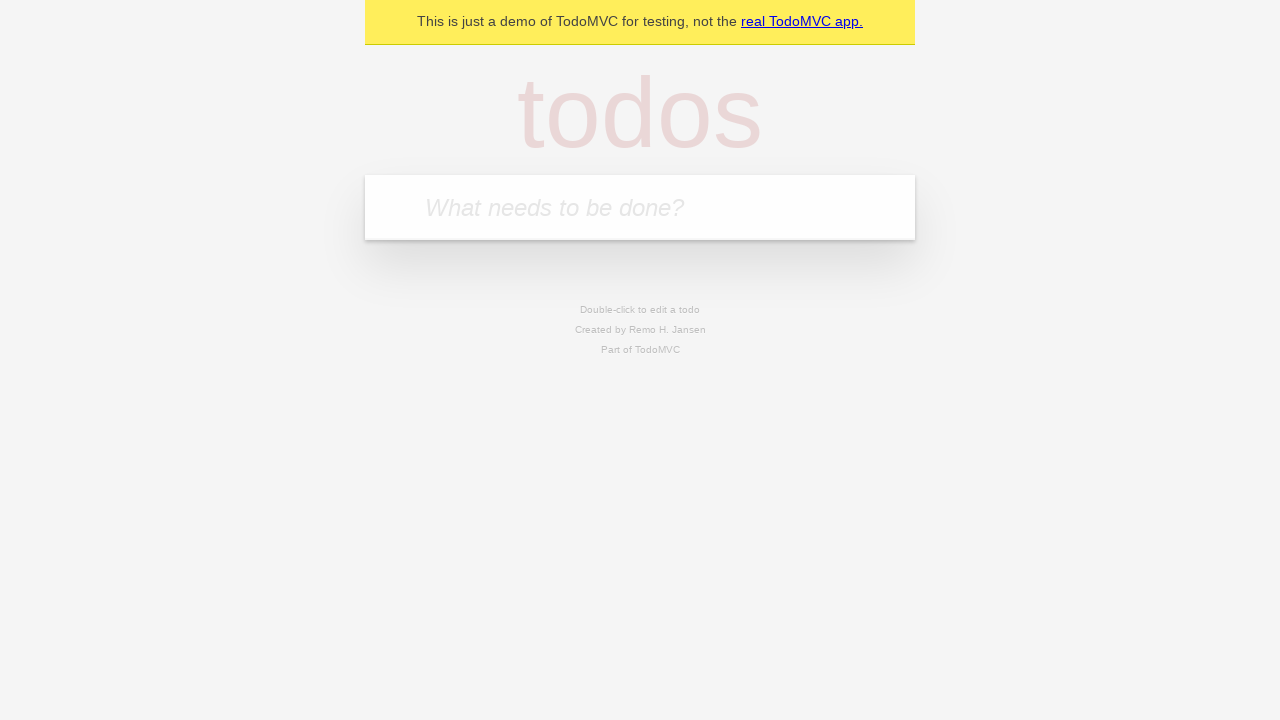

Filled new todo field with 'buy some cheese' on .new-todo
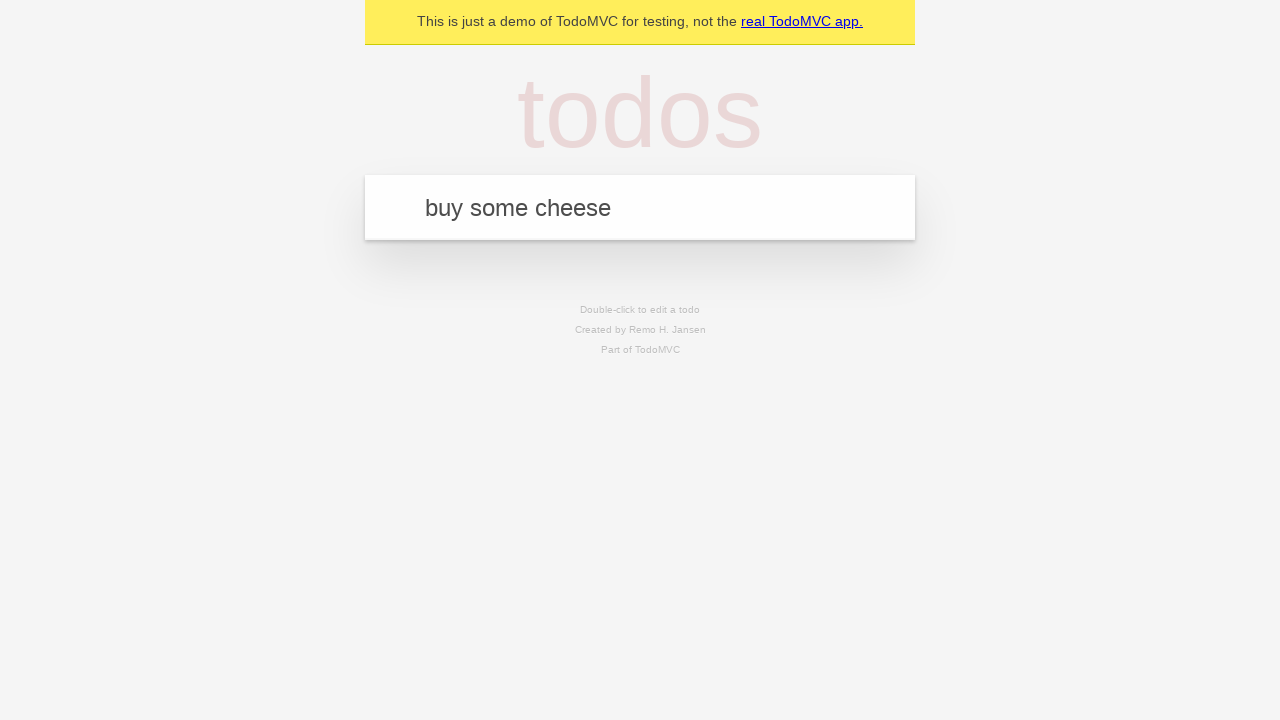

Pressed Enter to add first todo item on .new-todo
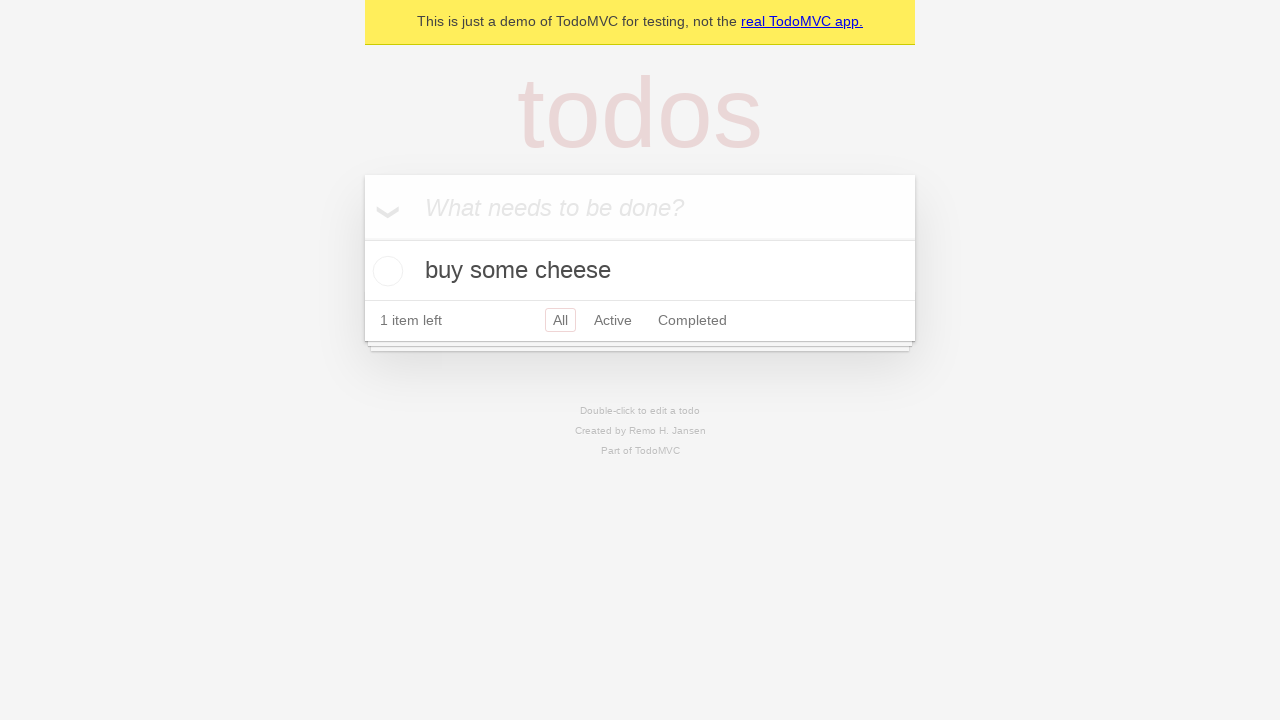

Filled new todo field with 'feed the cat' on .new-todo
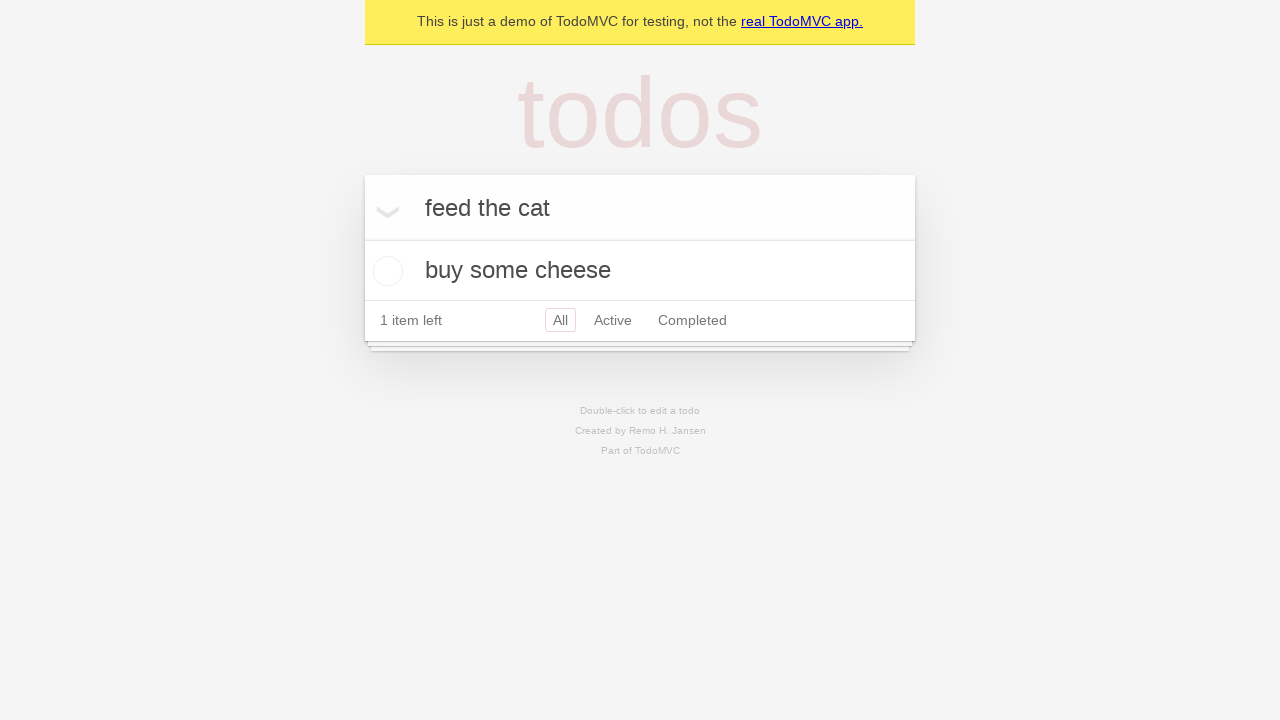

Pressed Enter to add second todo item on .new-todo
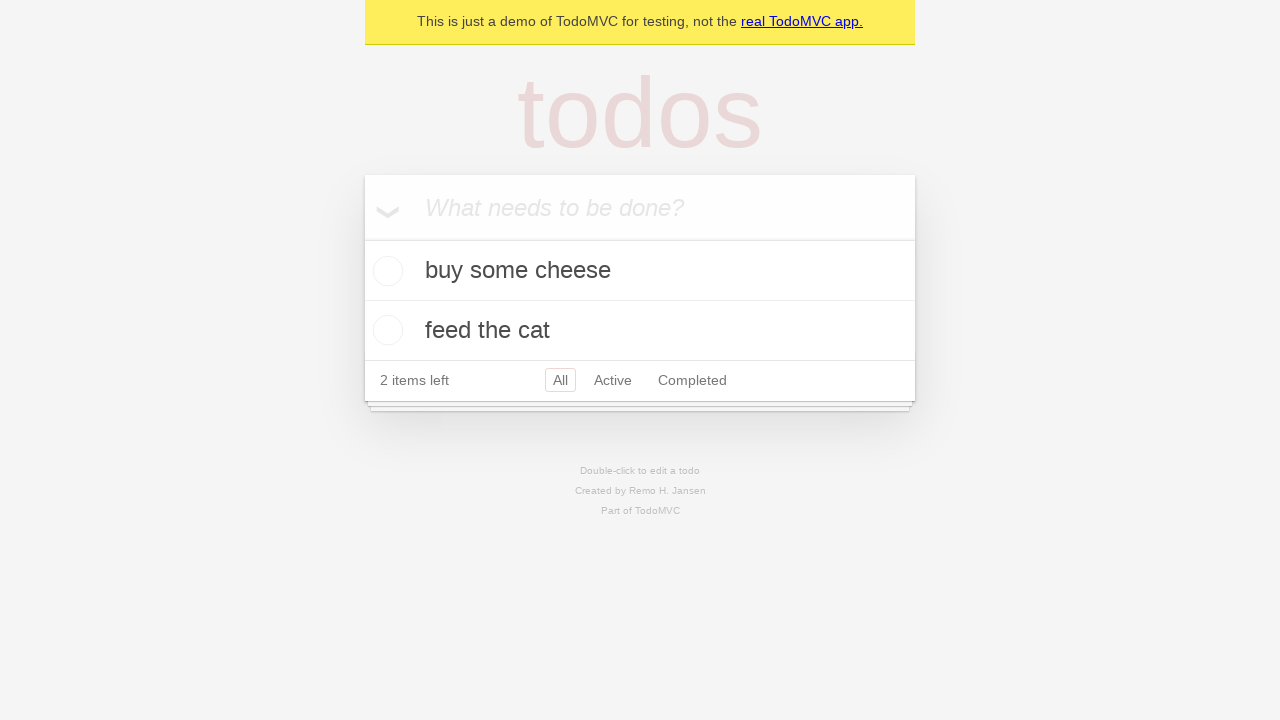

Checked the first todo item to mark it as complete at (385, 271) on .todo-list li:nth-child(1) .toggle
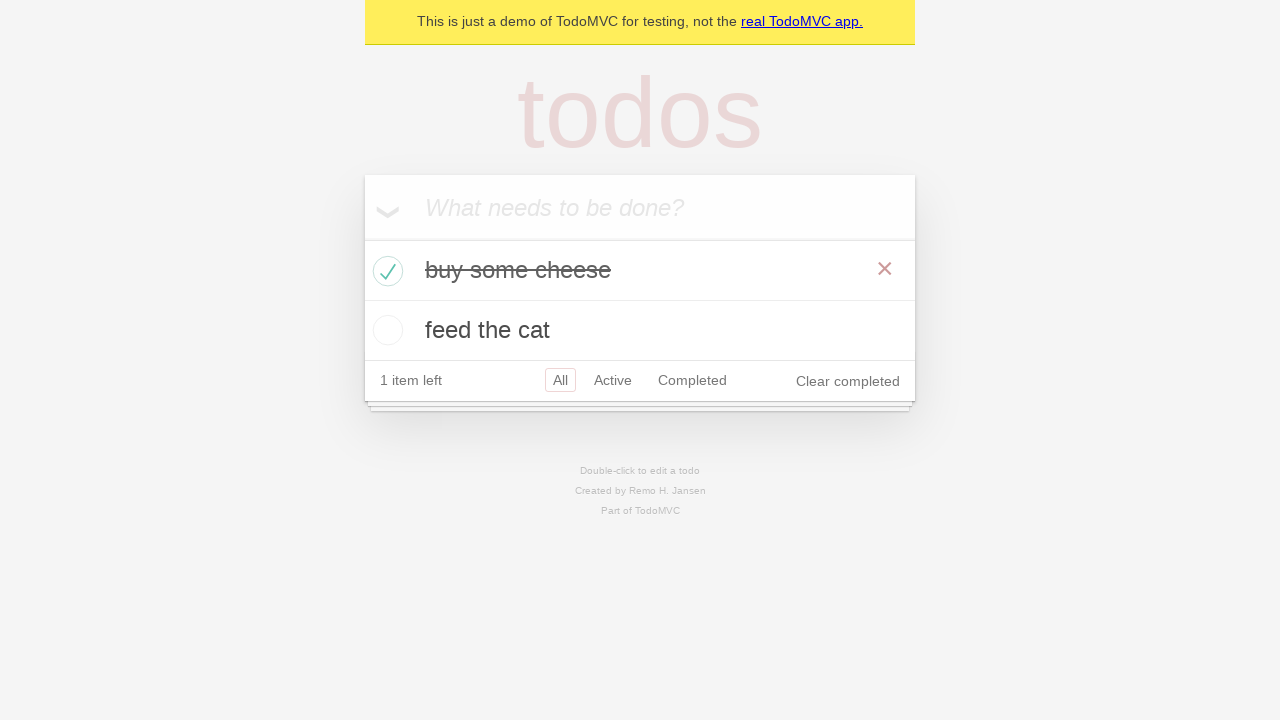

Unchecked the first todo item to un-mark it as complete at (385, 271) on .todo-list li:nth-child(1) .toggle
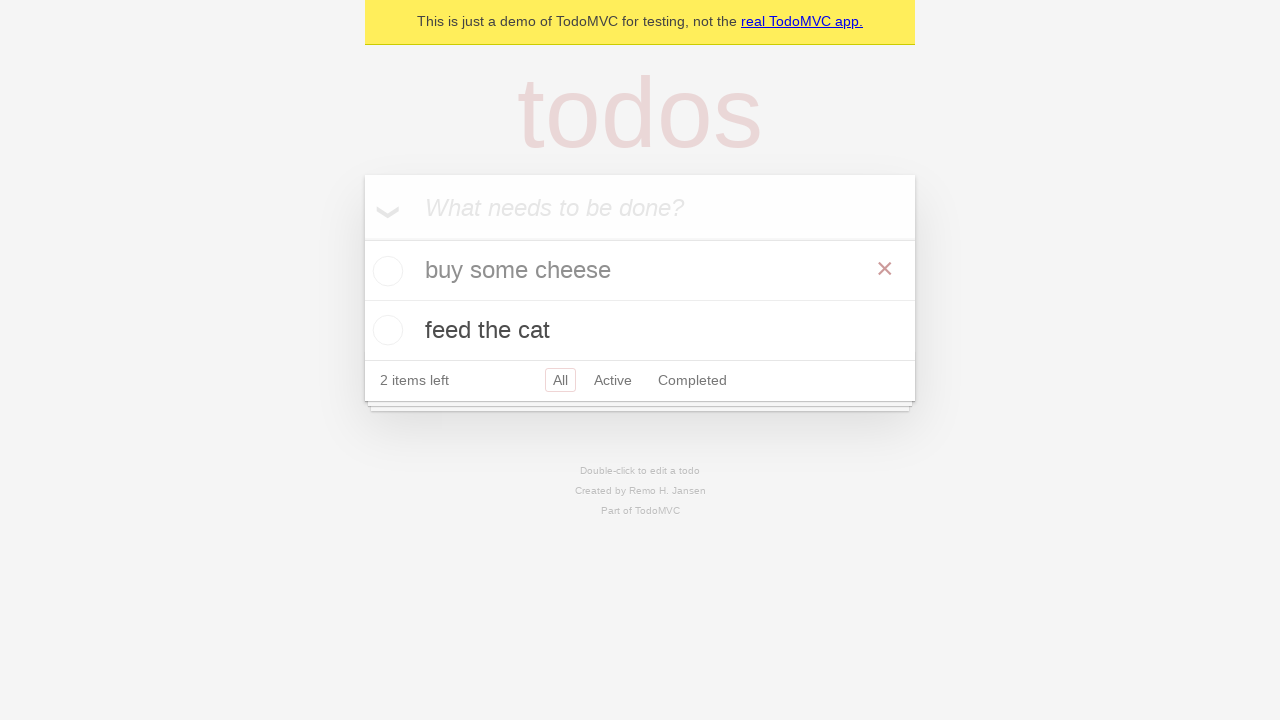

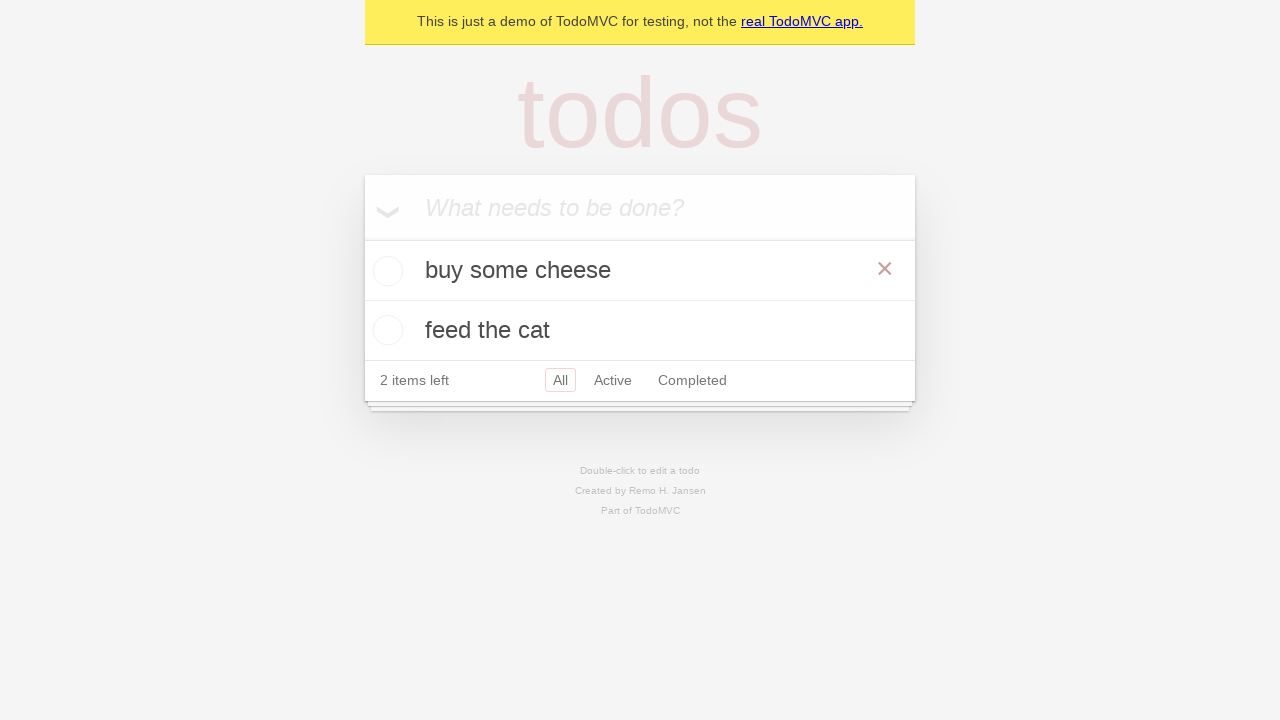